Tests alert dialog interactions by clicking alert buttons, accepting alerts, and verifying confirmation messages on a demo page

Starting URL: https://demoqa.com/alerts

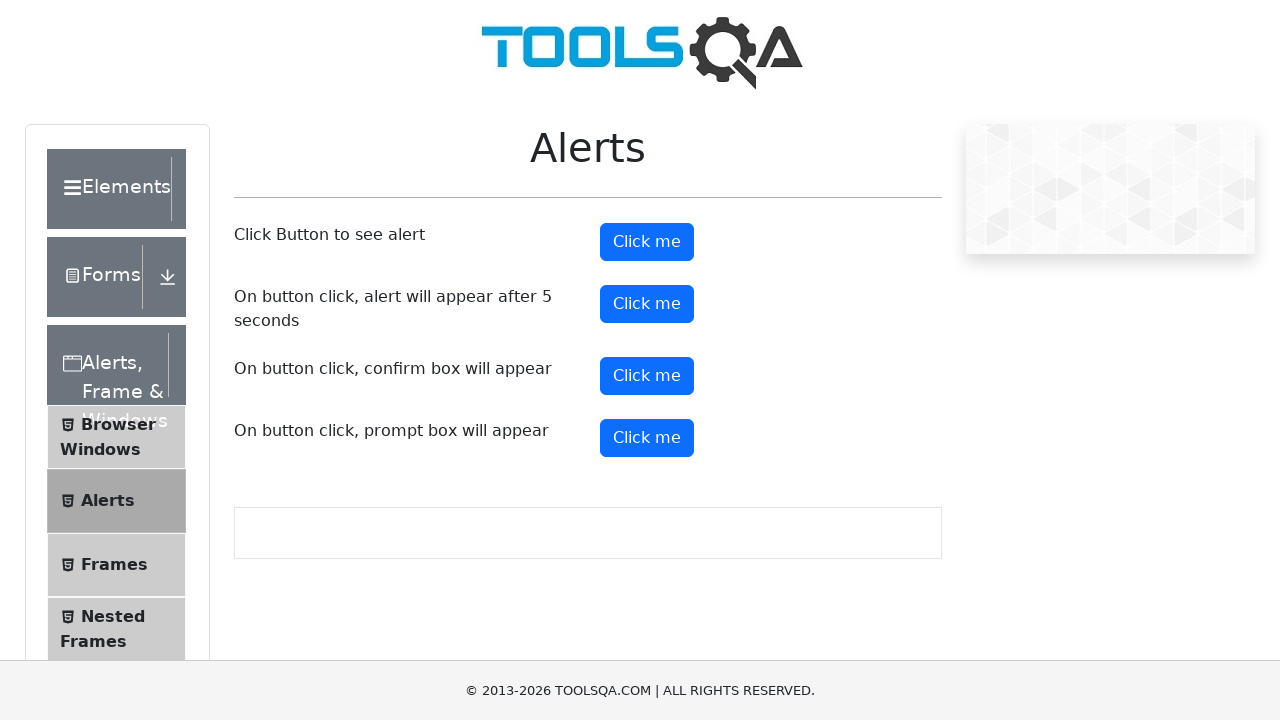

Clicked alert button to trigger alert dialog at (647, 242) on #alertButton
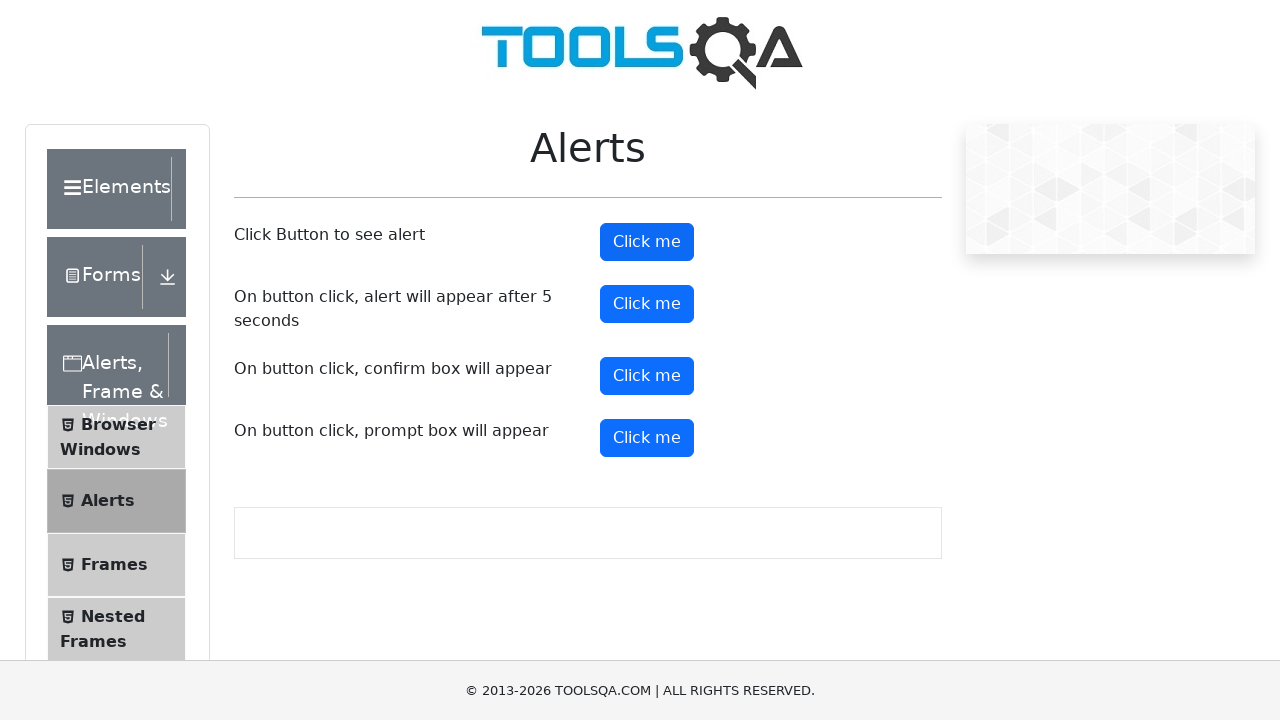

Set up dialog handler to accept alerts
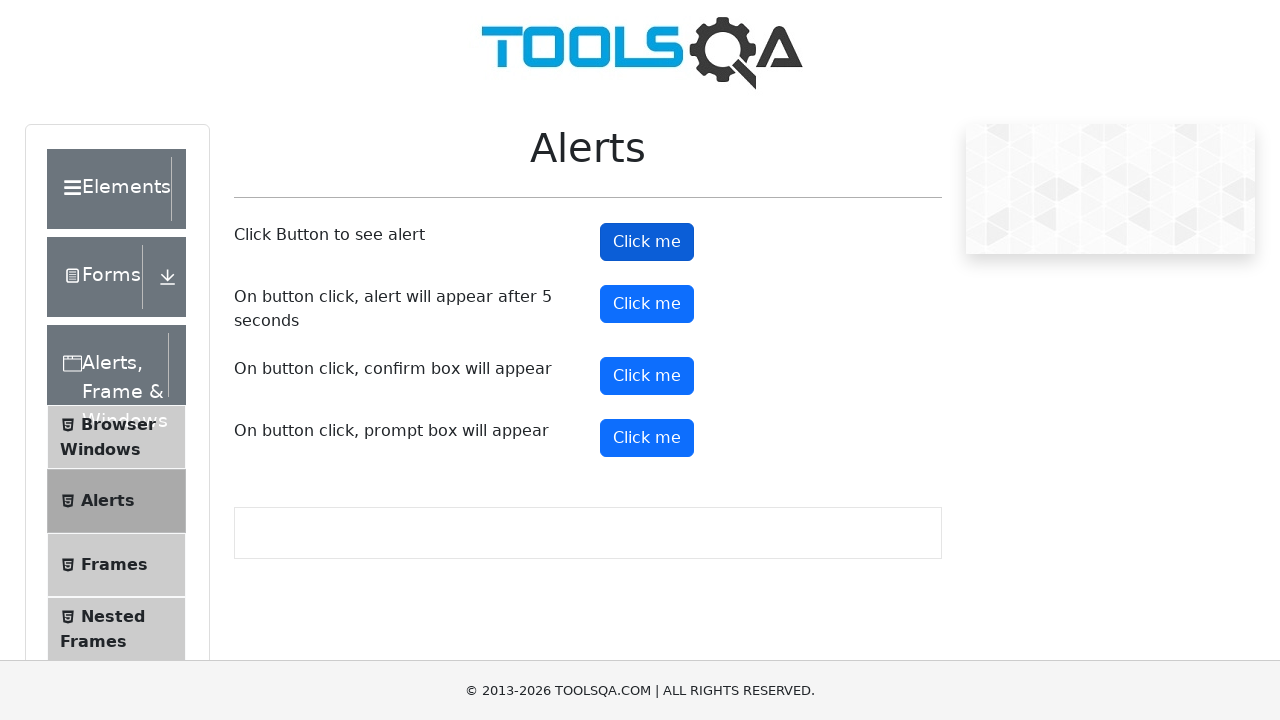

Clicked confirm button to trigger confirmation dialog at (647, 376) on #confirmButton
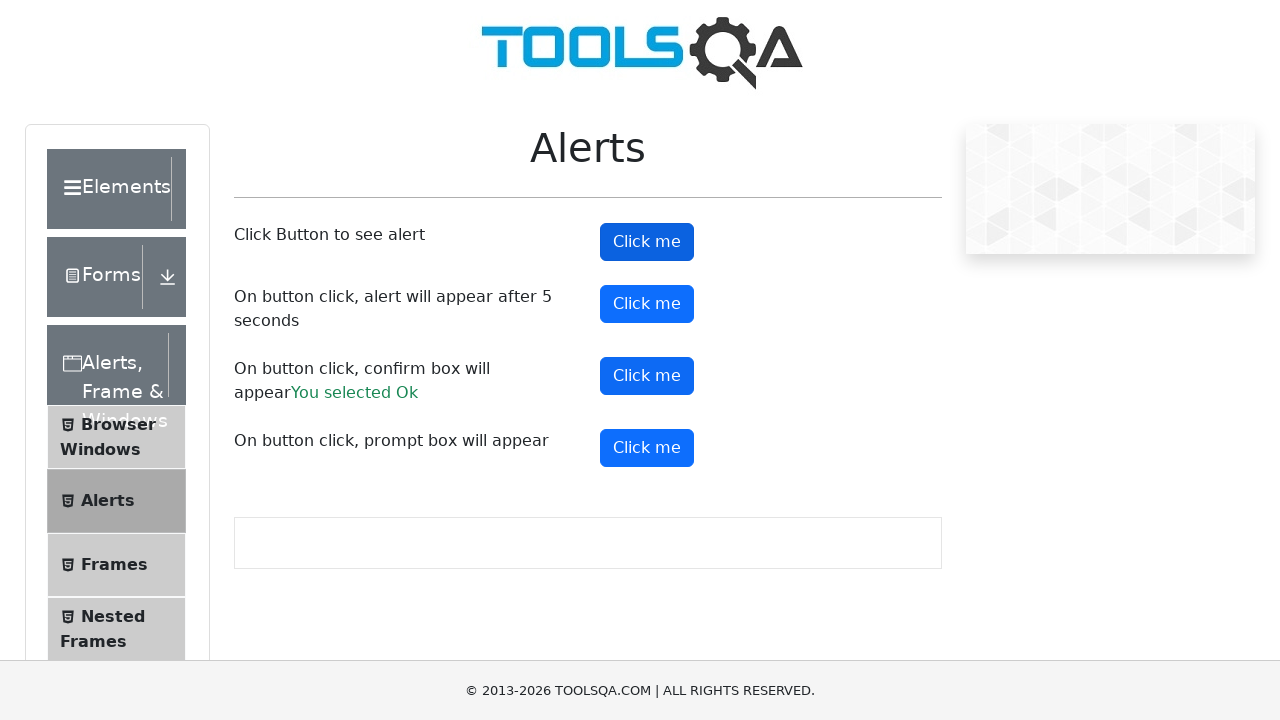

Confirmation result message appeared and was verified
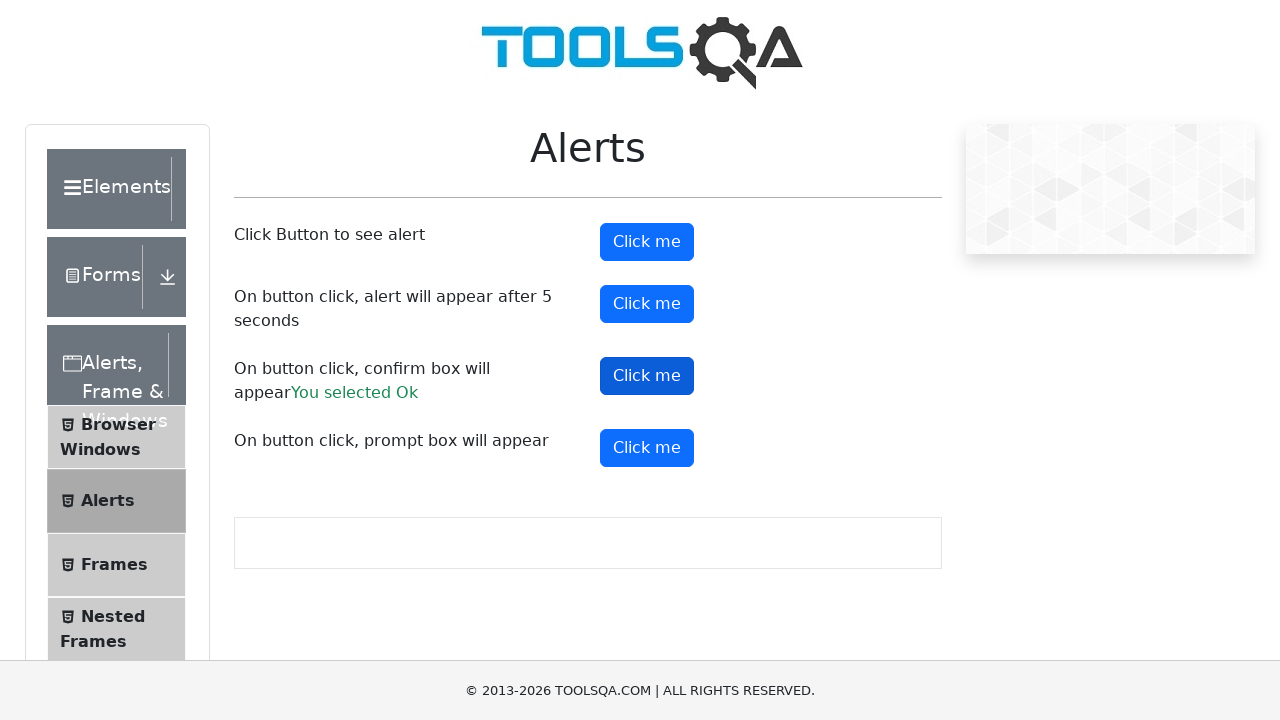

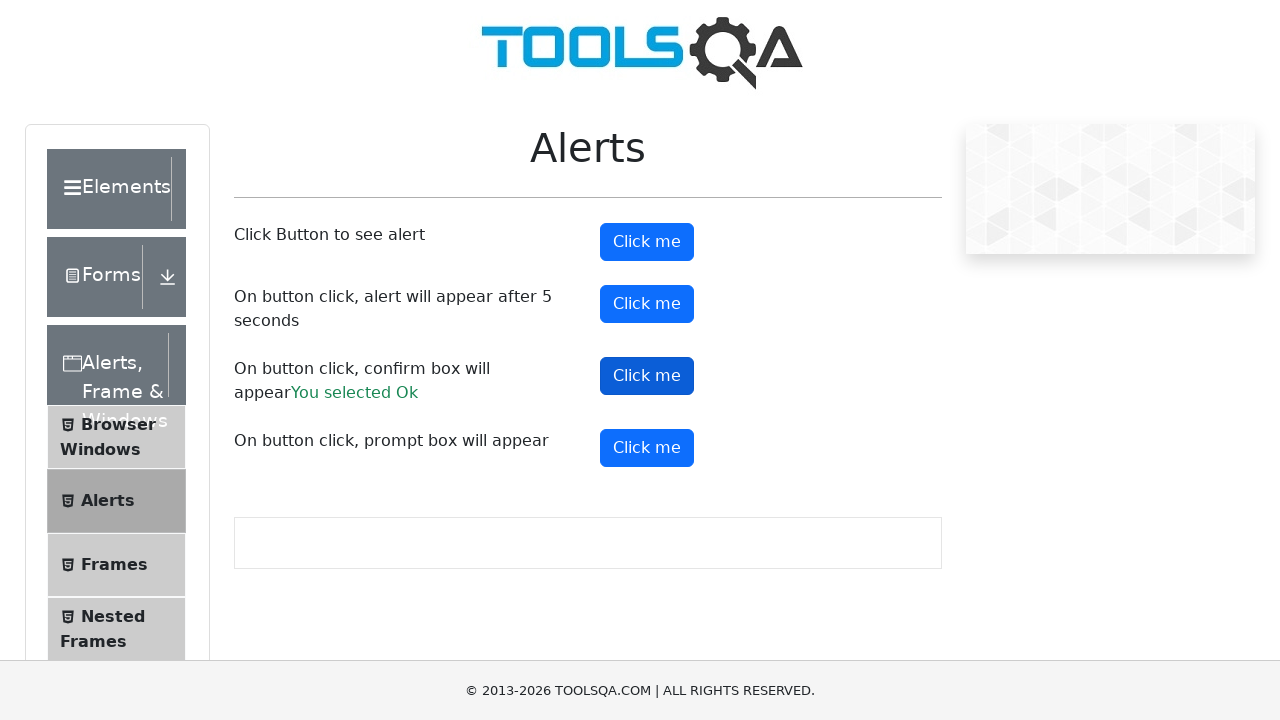